Tests the Alert Demo section by navigating to Basic Elements tab, filling in FirstName, LastName, and CompanyName fields, submitting the form, and accepting the resulting alert dialog.

Starting URL: http://automationbykrishna.com/#

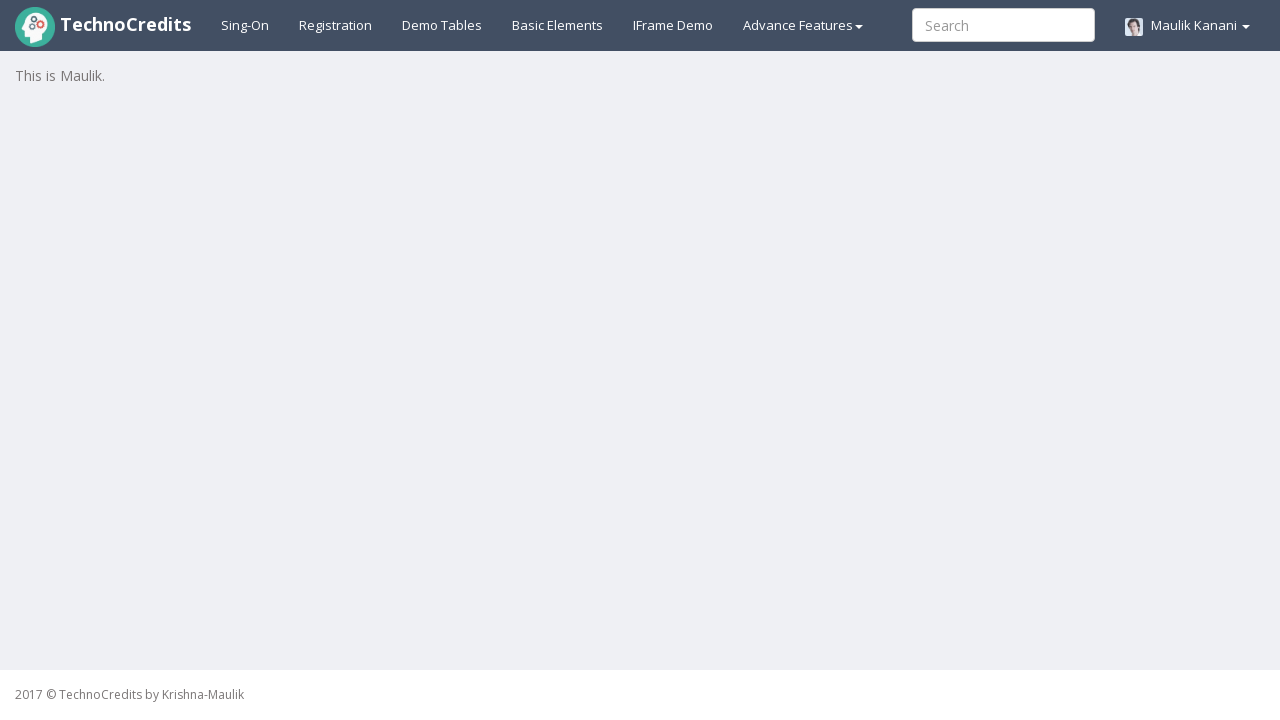

Clicked on Basic Elements tab at (558, 25) on xpath=//a[contains(text(),'Basic Elements')]
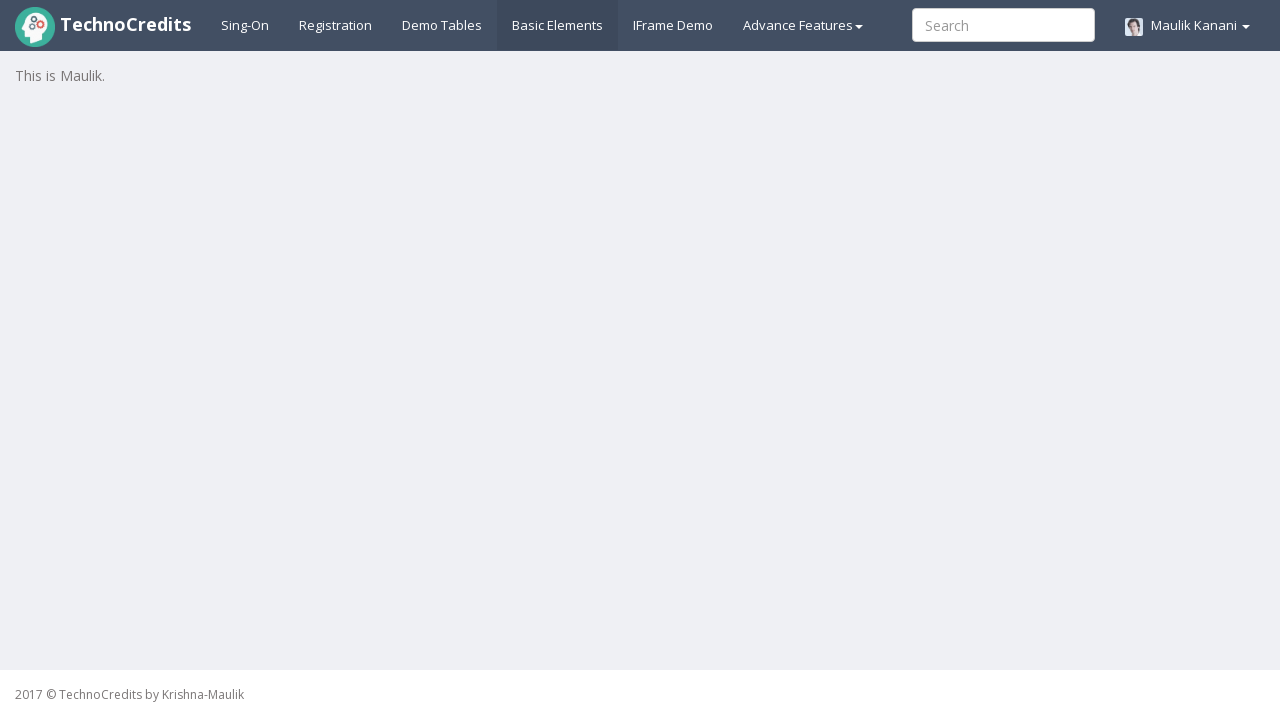

Form with FirstName field loaded
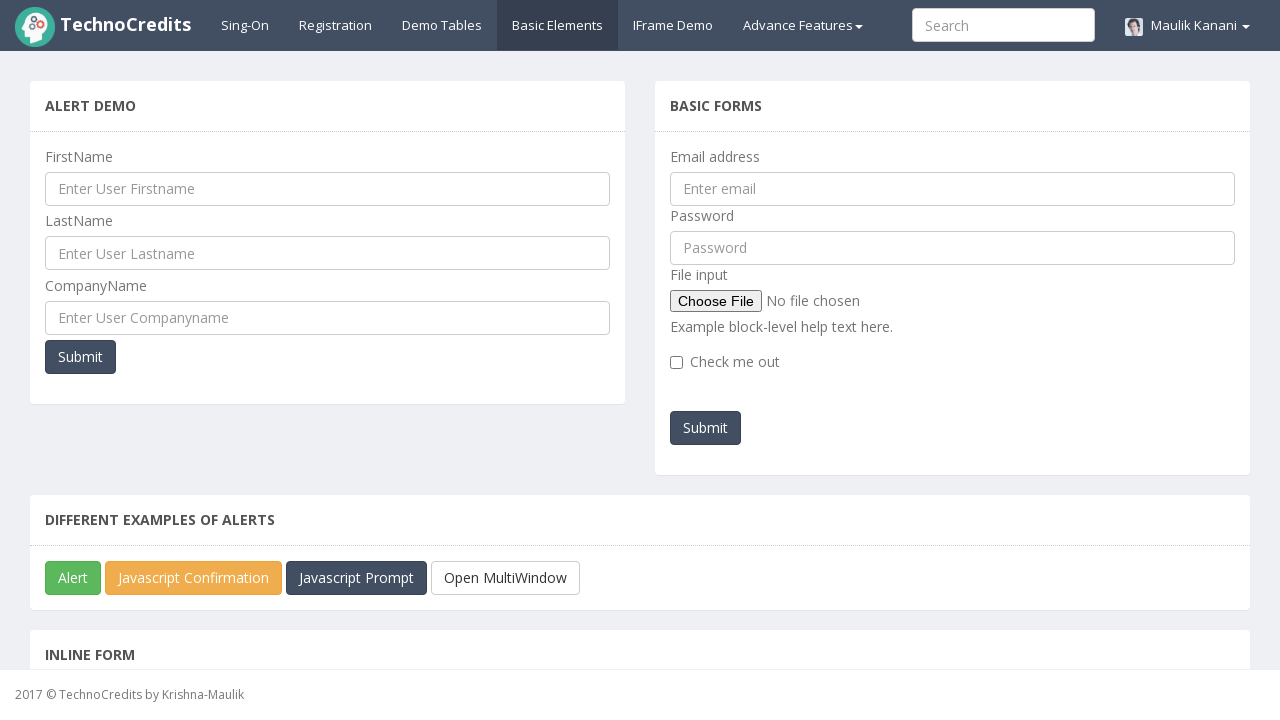

Filled FirstName field with 'Jennifer' on #UserFirstName
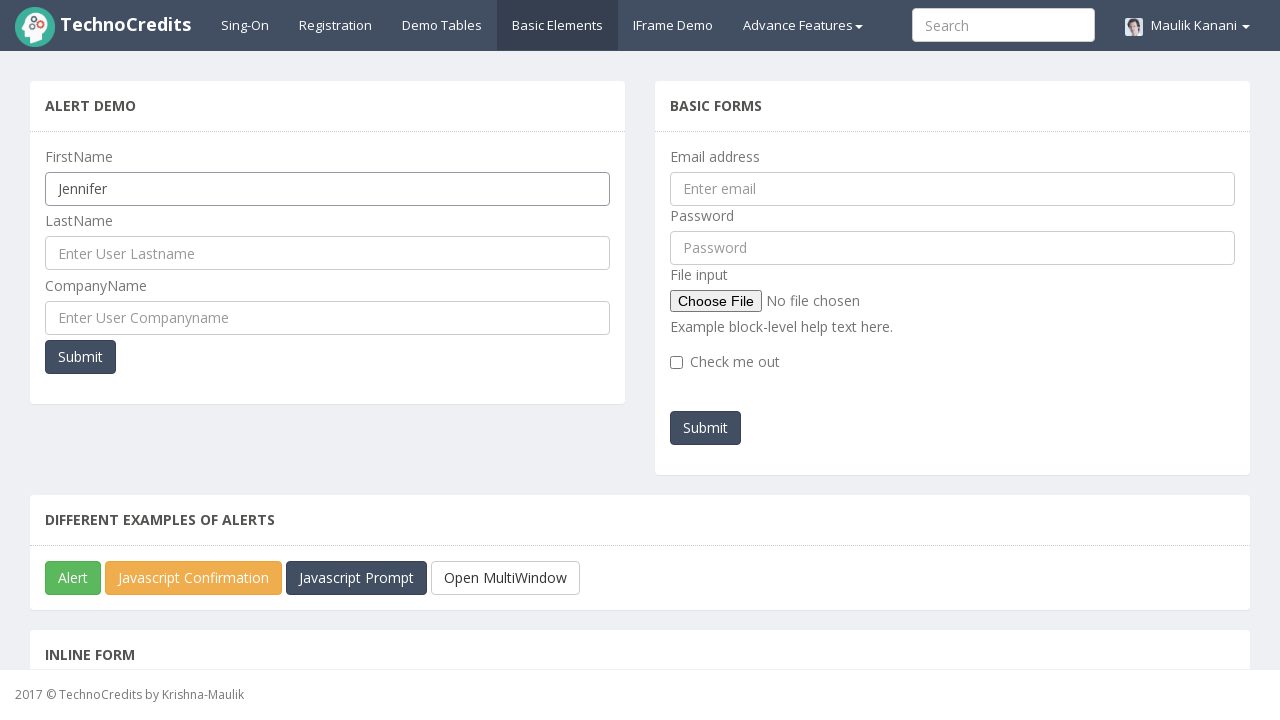

Filled LastName field with 'Thompson' on #UserLastName
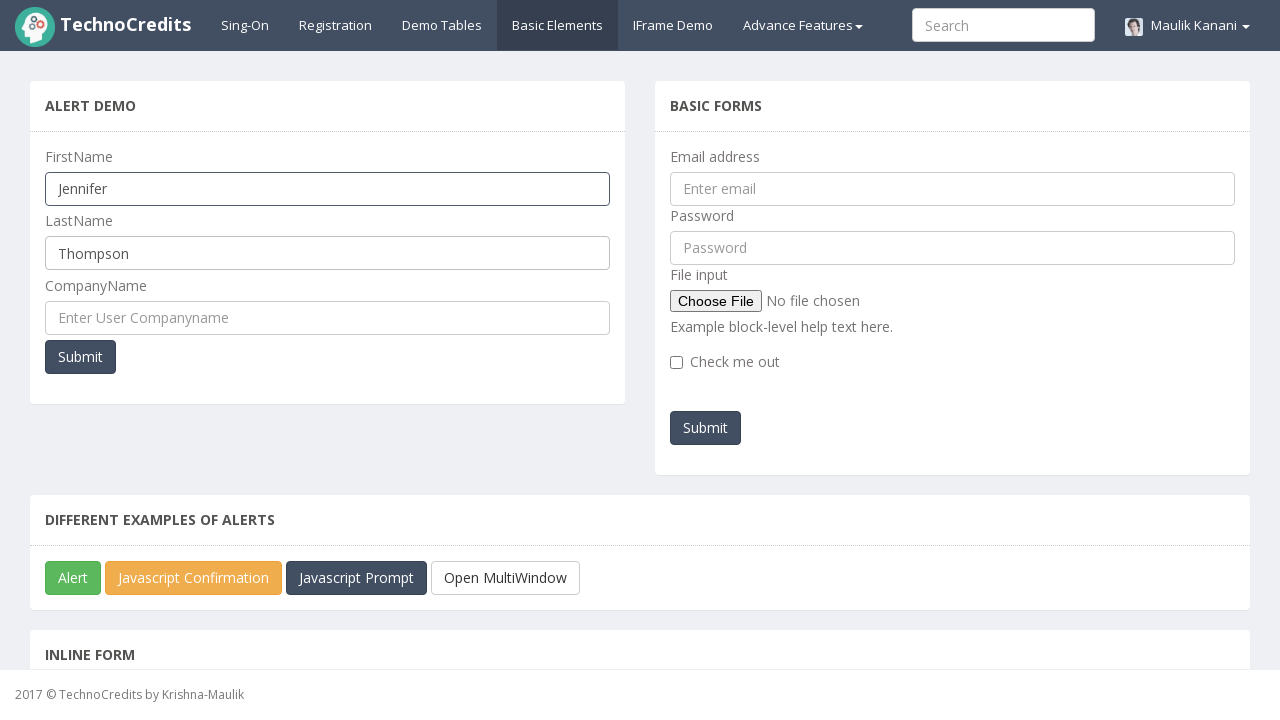

Filled CompanyName field with 'TechCorp Industries' on #UserCompanyName
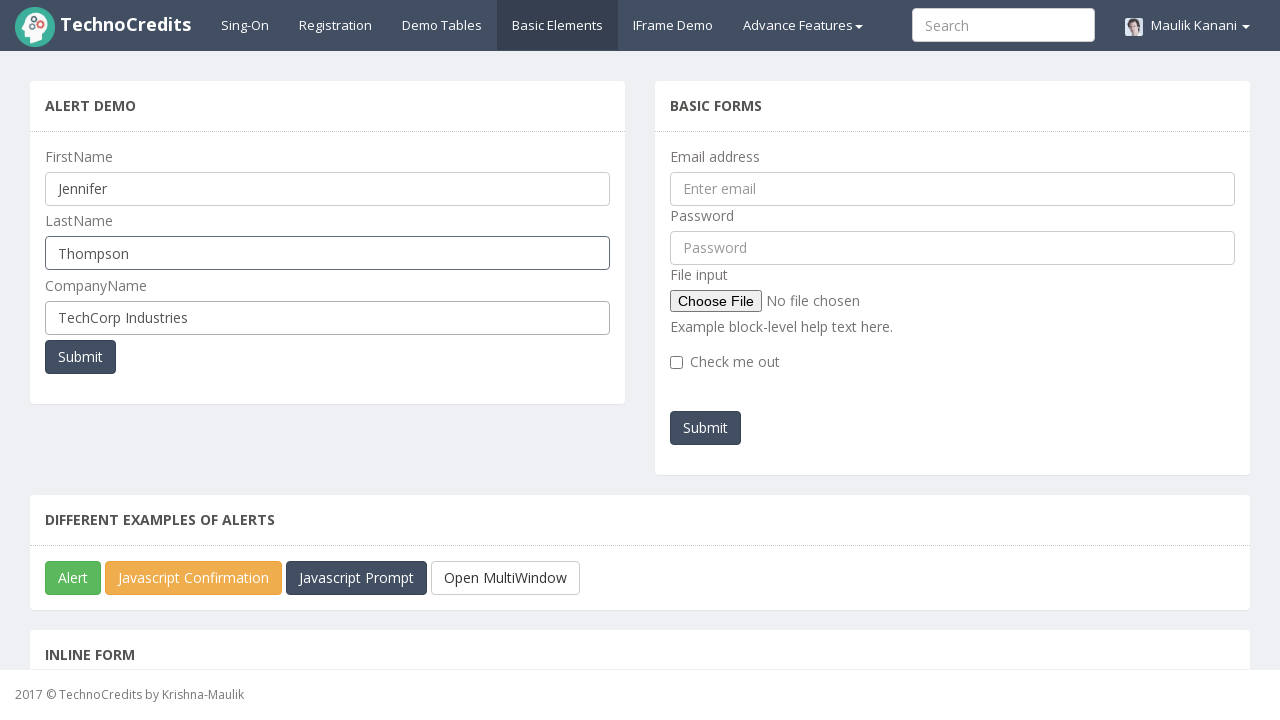

Set up dialog handler to accept alerts
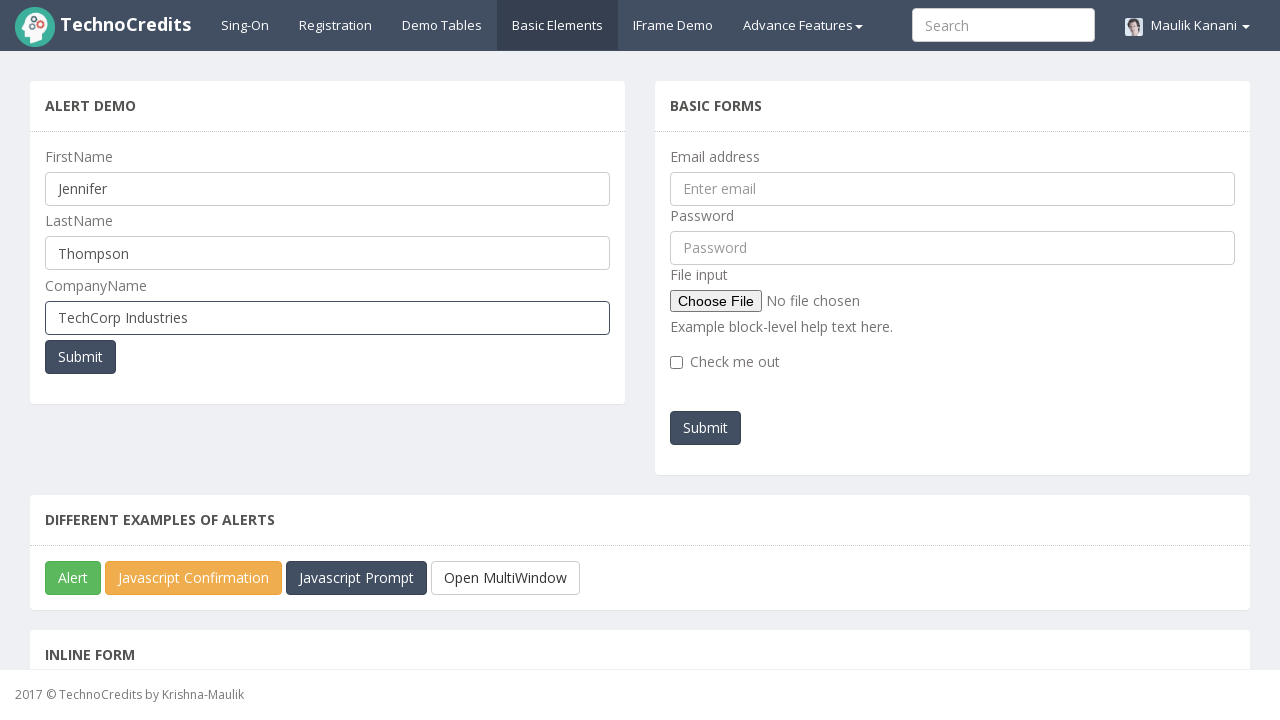

Clicked Submit button to submit the form at (80, 357) on xpath=//button[@onclick='myFunctionPopUp()']
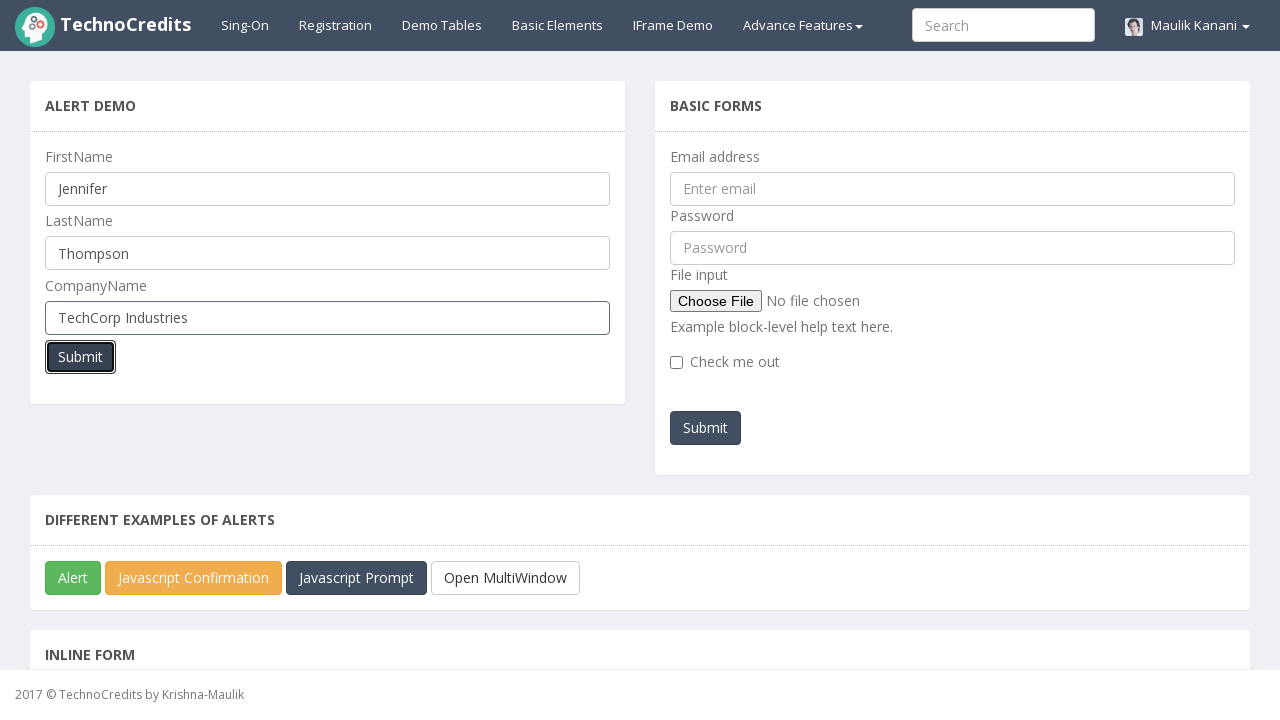

Alert dialog was accepted and processed
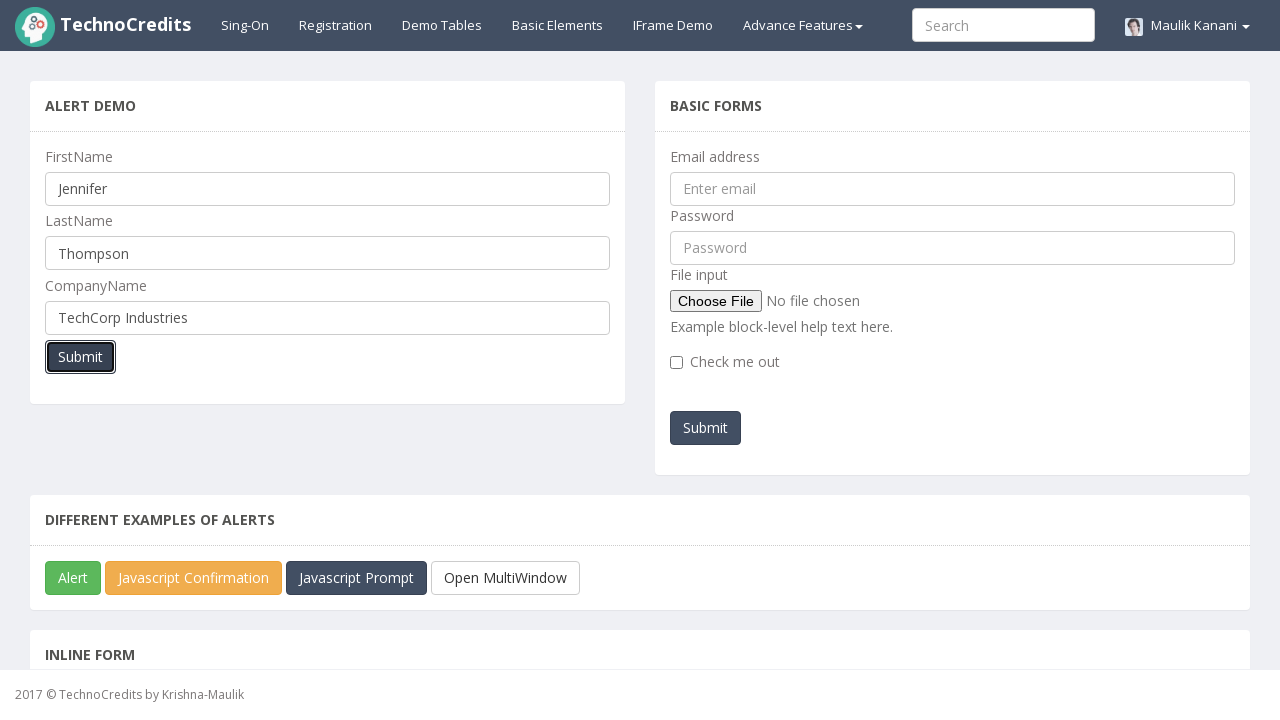

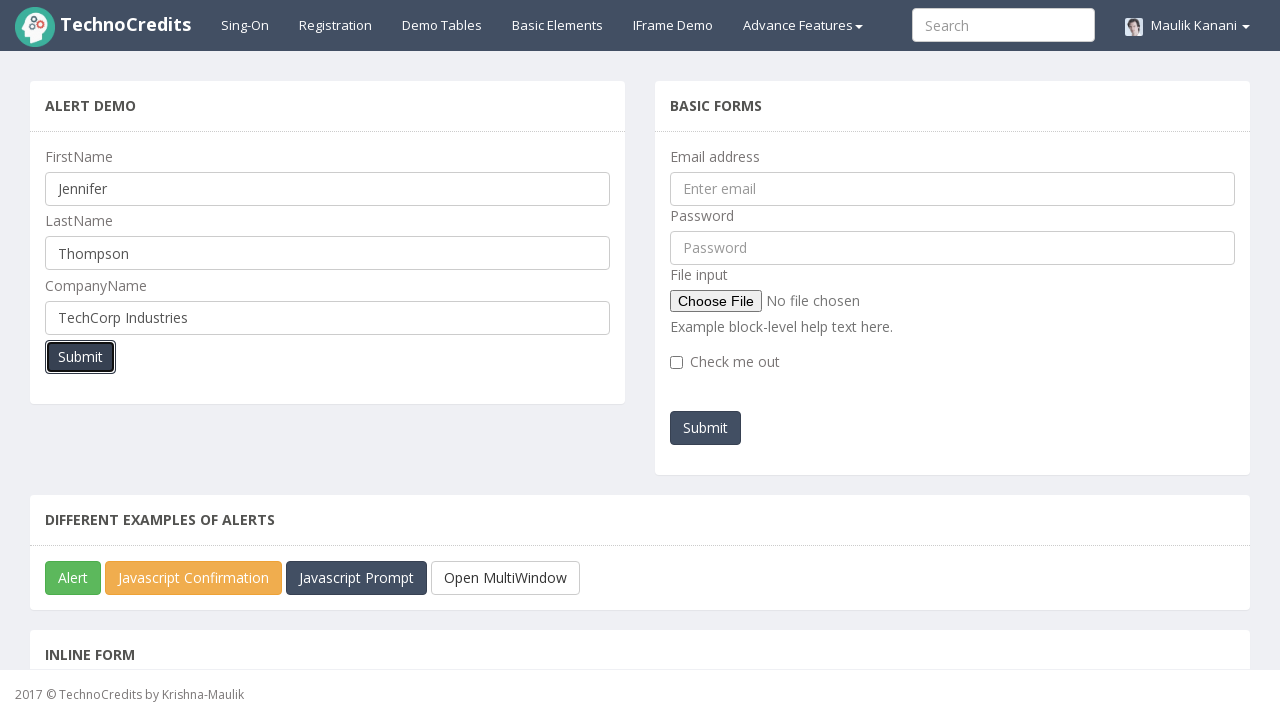